Navigates to the Chase Bank homepage and maximizes the browser window

Starting URL: https://www.chase.com/

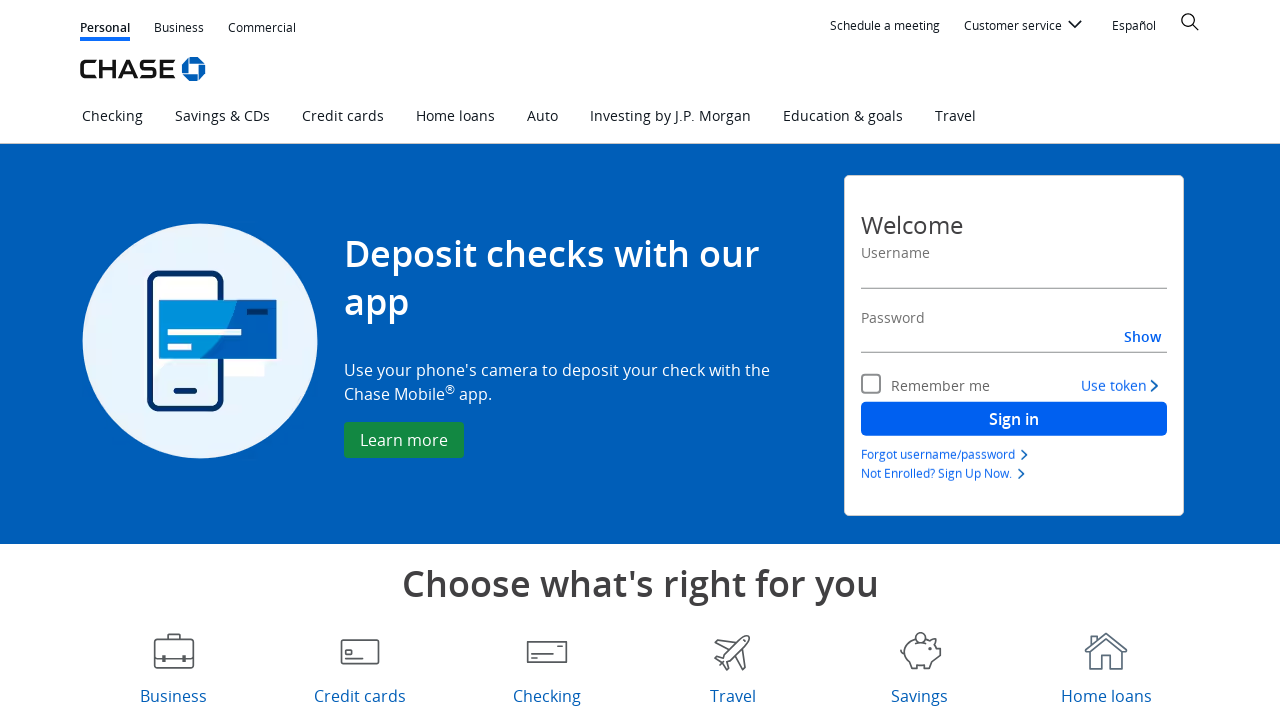

Chase Bank homepage loaded (DOM content ready)
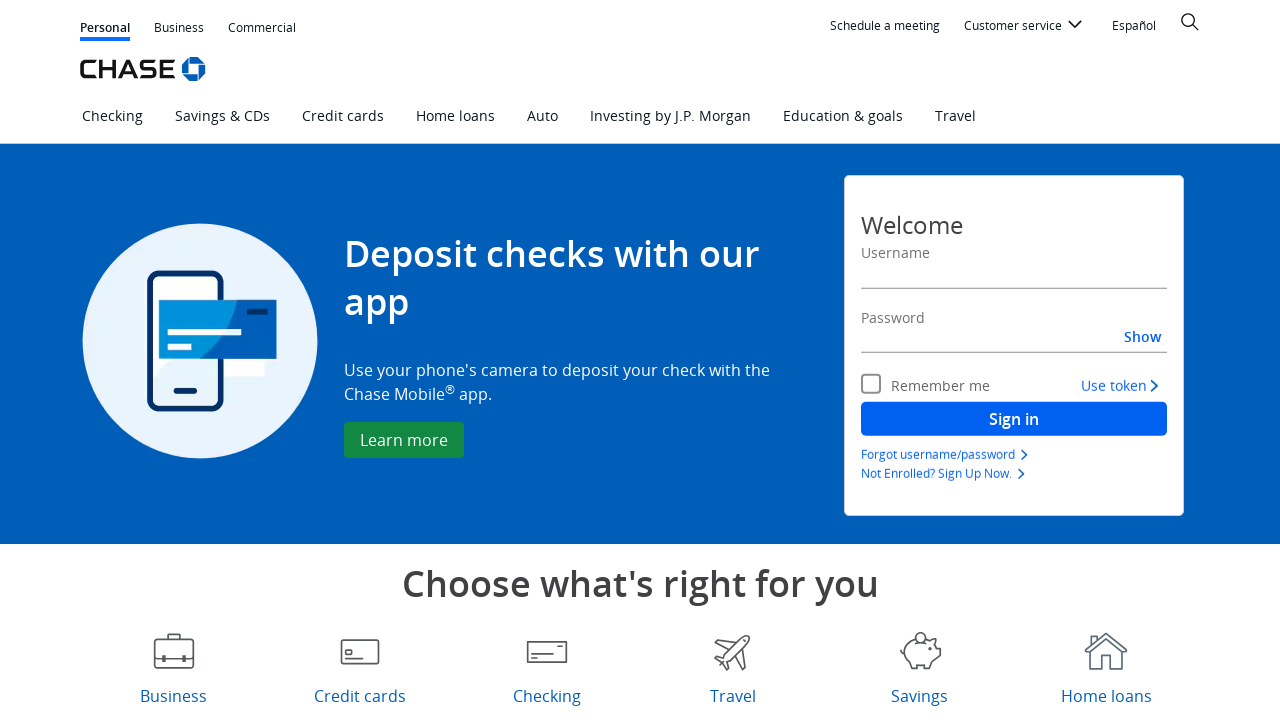

Browser window maximized to 1920x1080
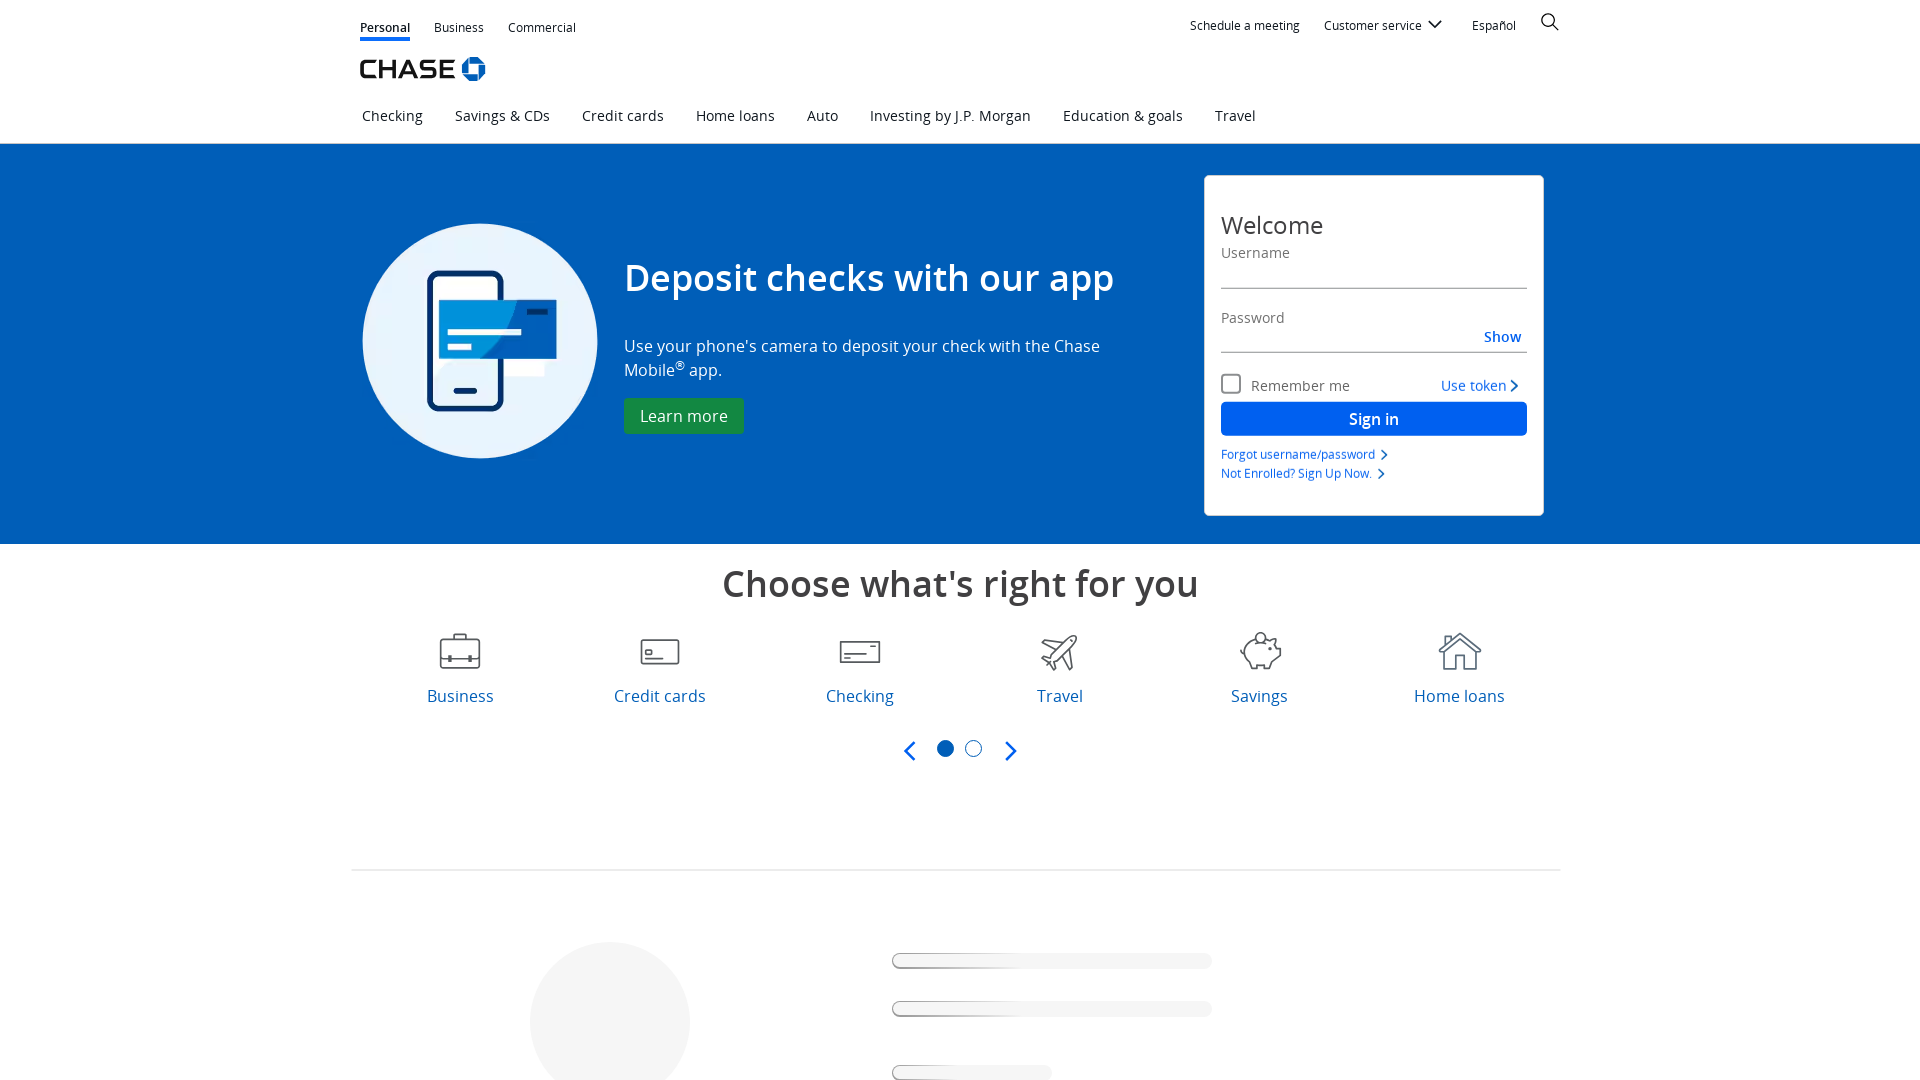

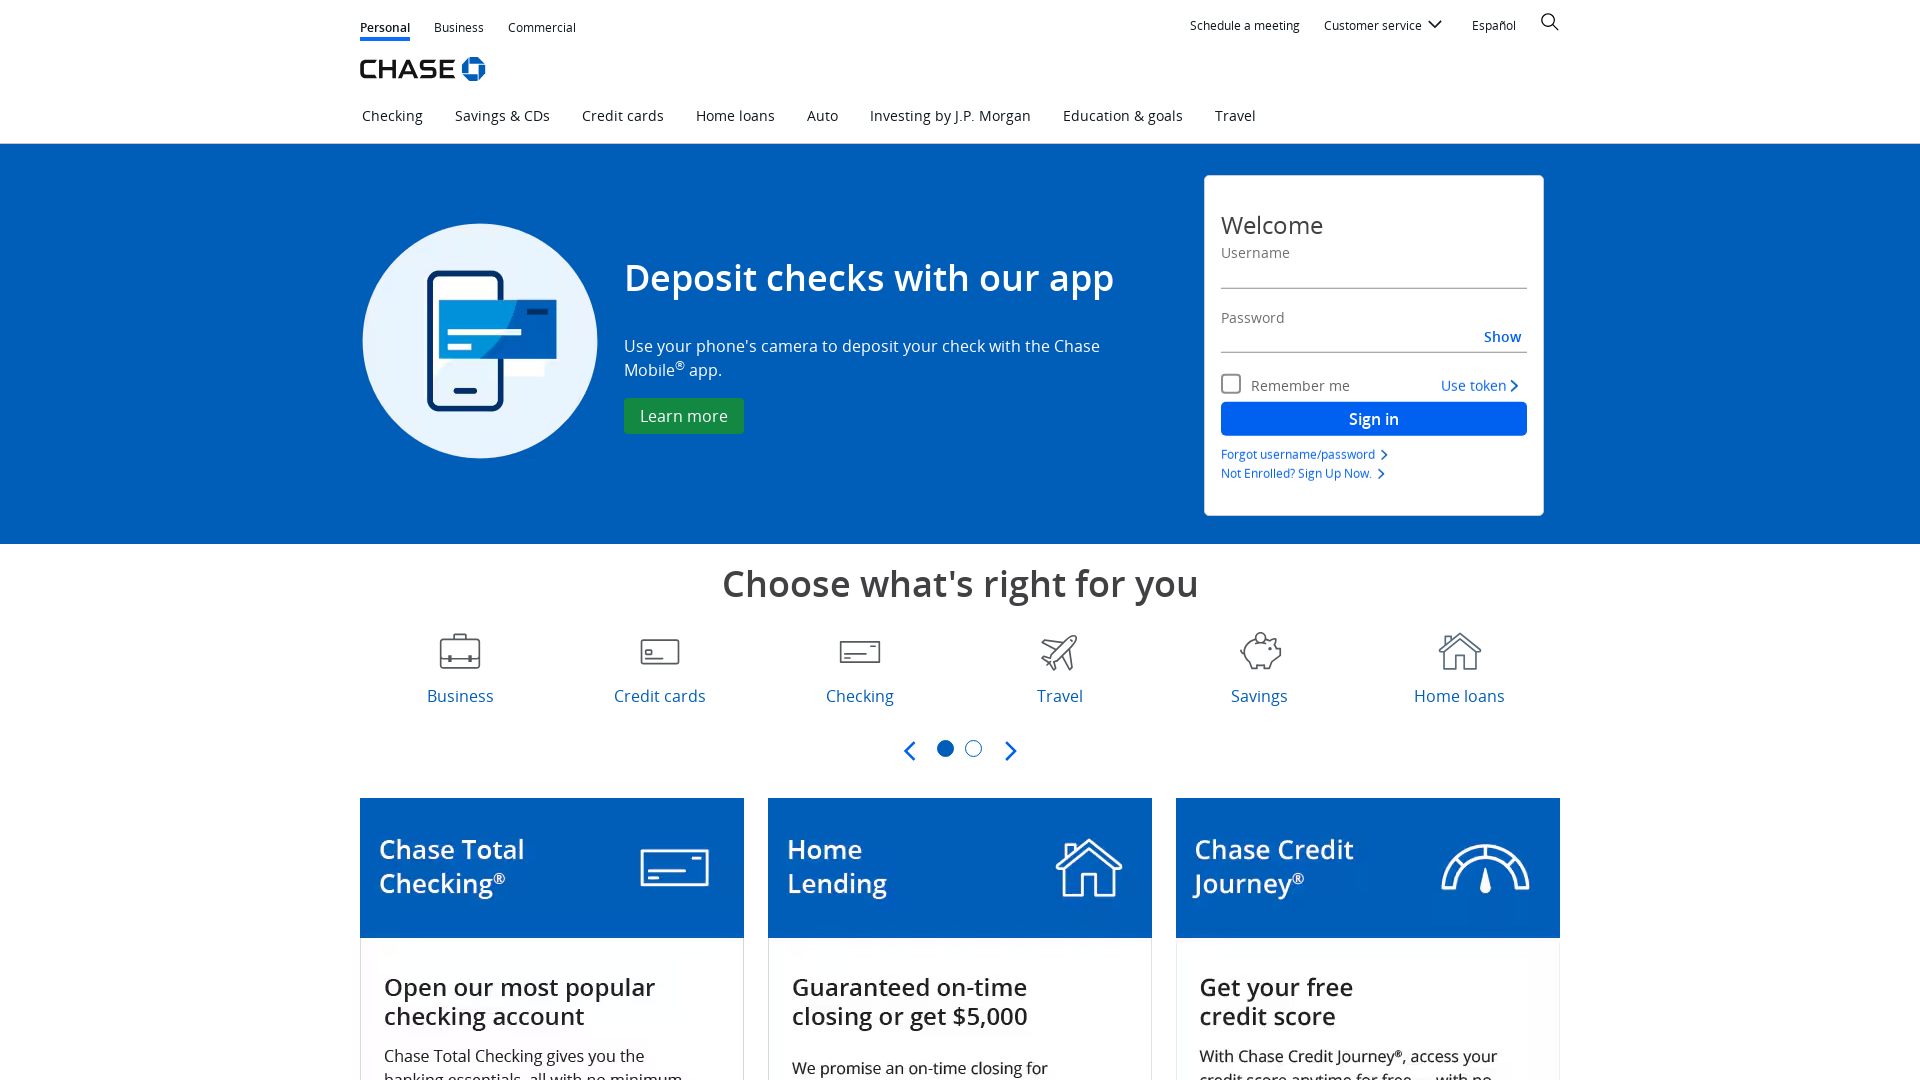